Tests drag and drop functionality by dragging an element from source to target location

Starting URL: https://crossbrowsertesting.github.io/drag-and-drop

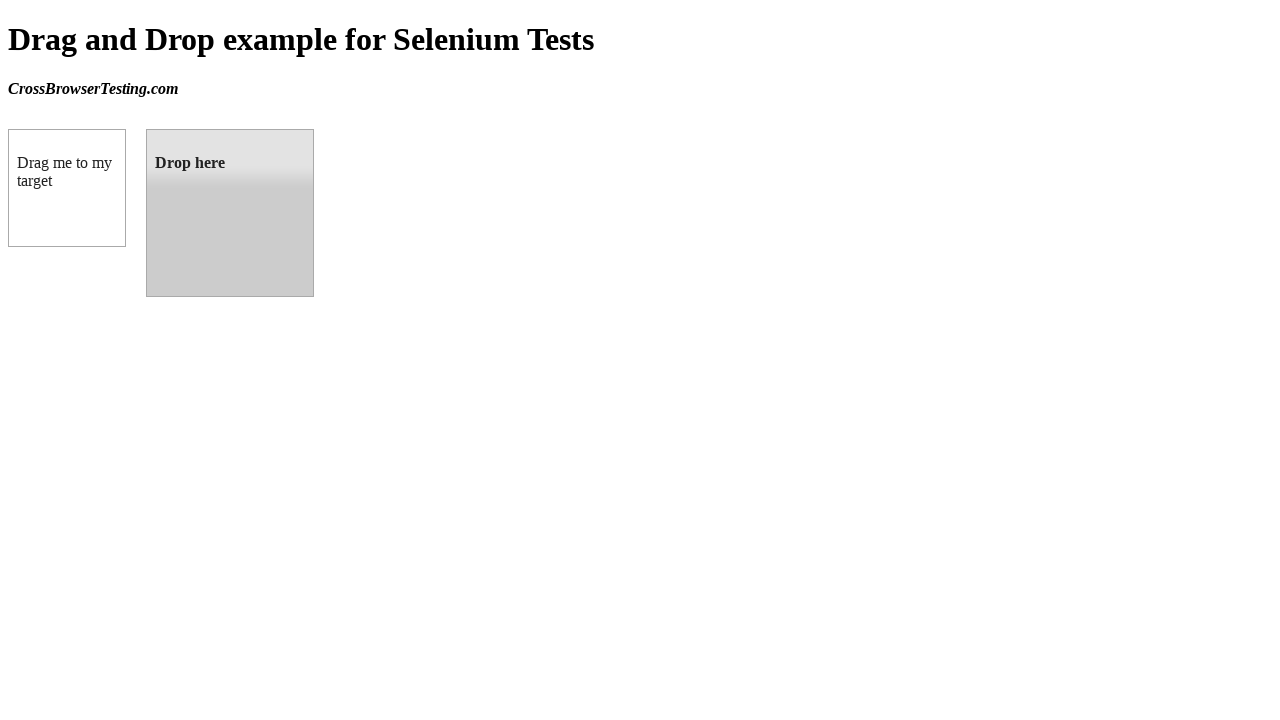

Navigated to drag and drop test page
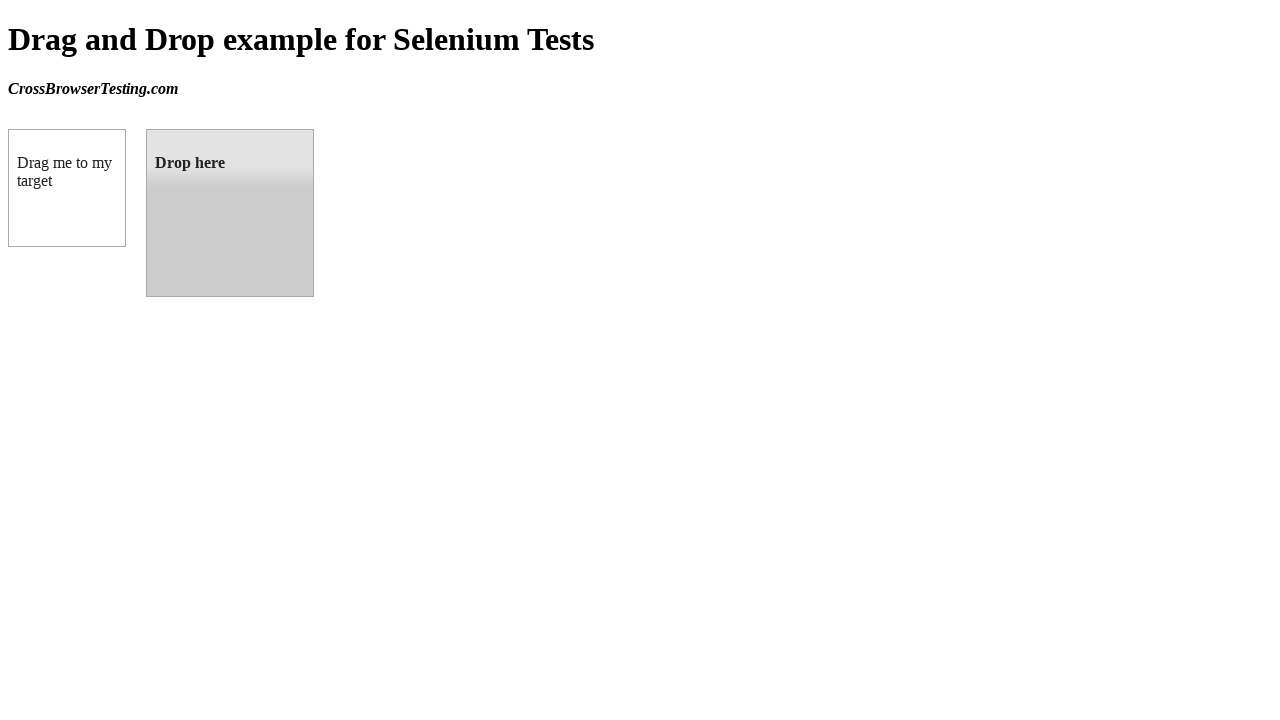

Located draggable element
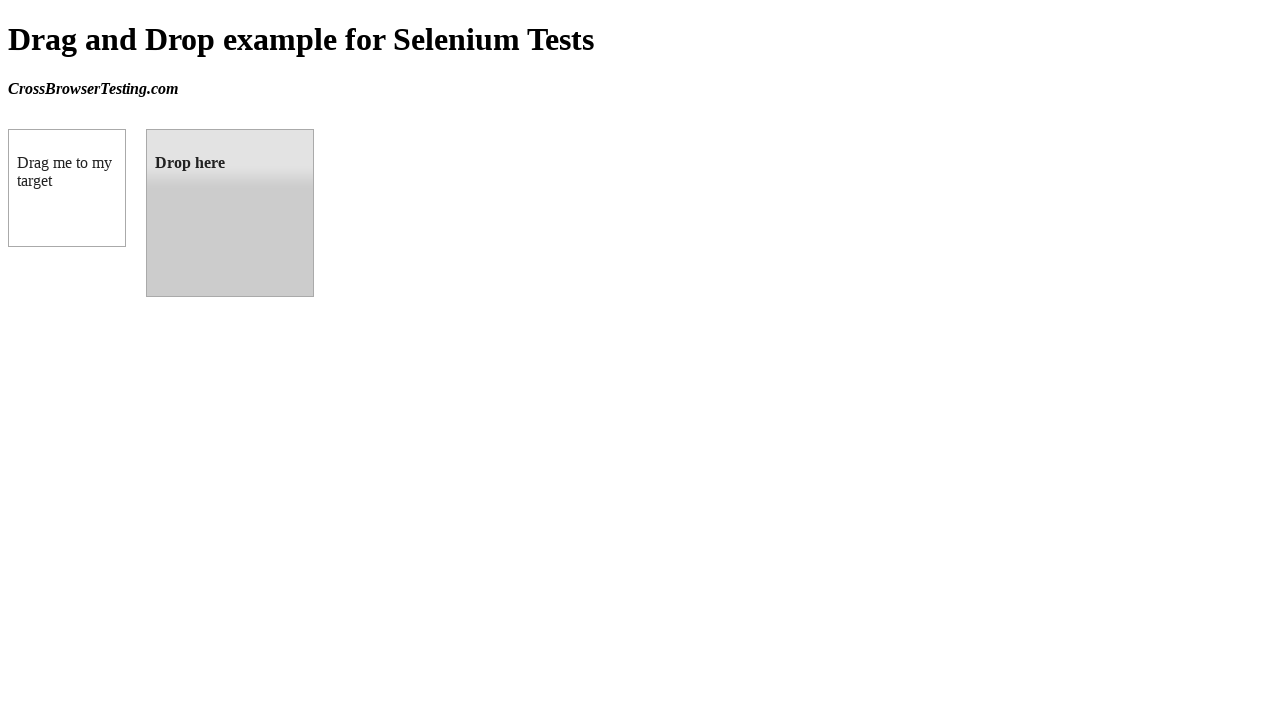

Located droppable element
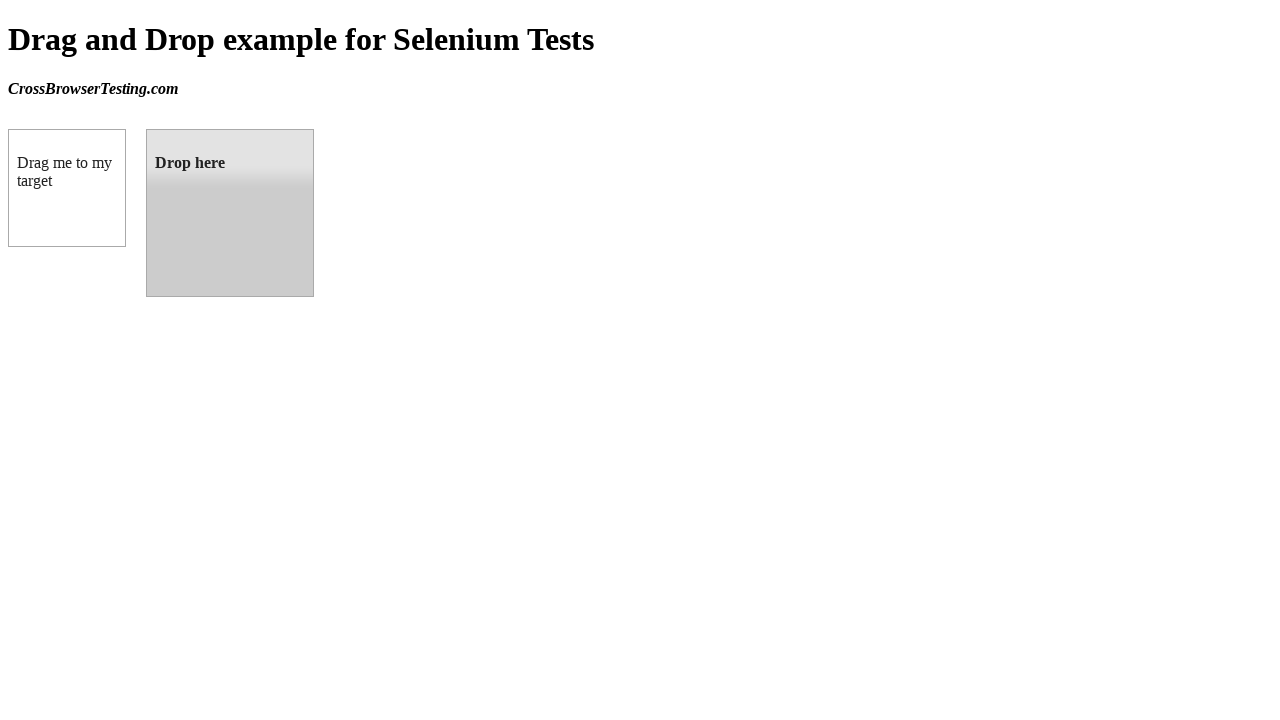

Dragged element from source to target location at (230, 213)
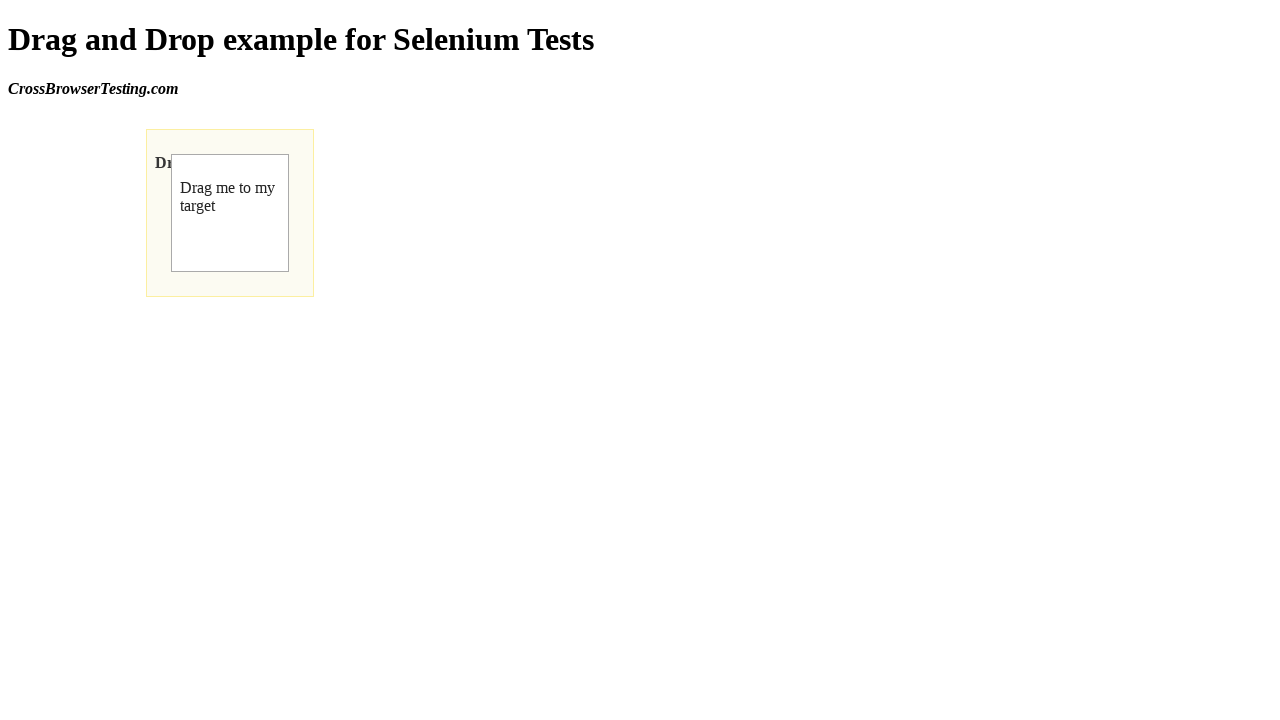

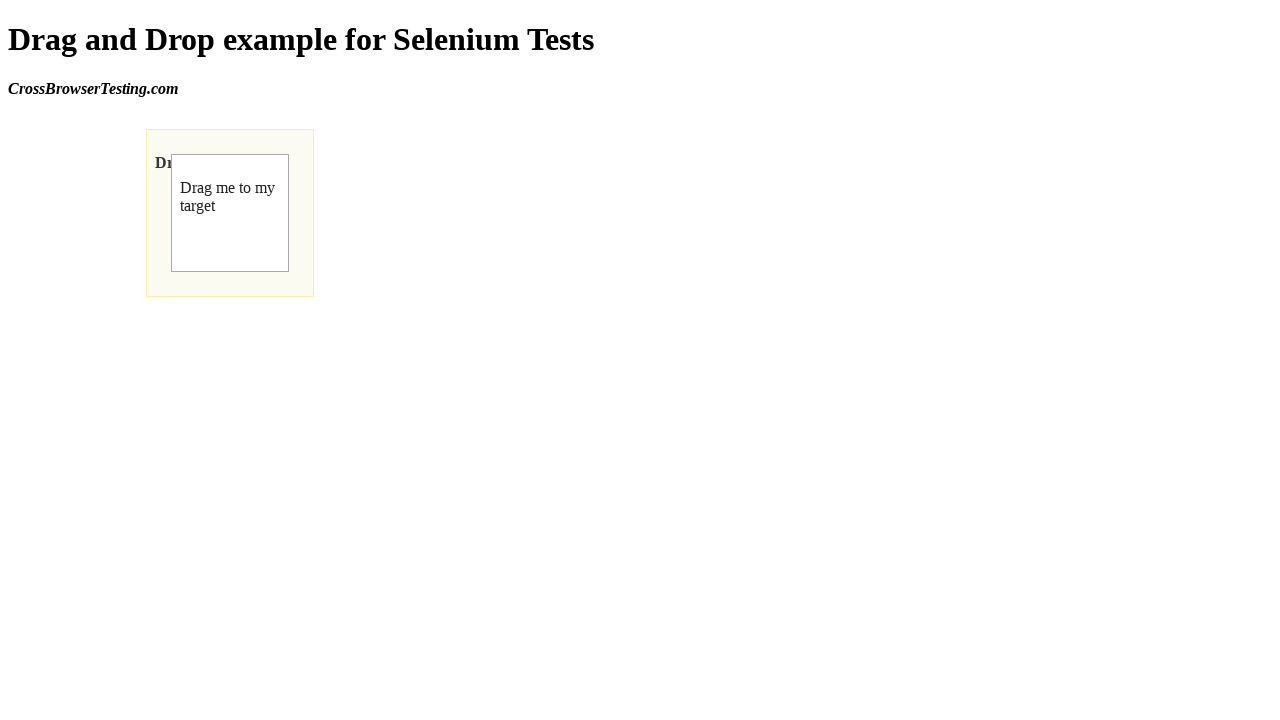